Tests dynamic dropdown functionality by selecting origin station (Bangalore/BLR) and destination station (Chennai/MAA) from cascading dropdown menus on a flight booking practice page.

Starting URL: https://rahulshettyacademy.com/dropdownsPractise/

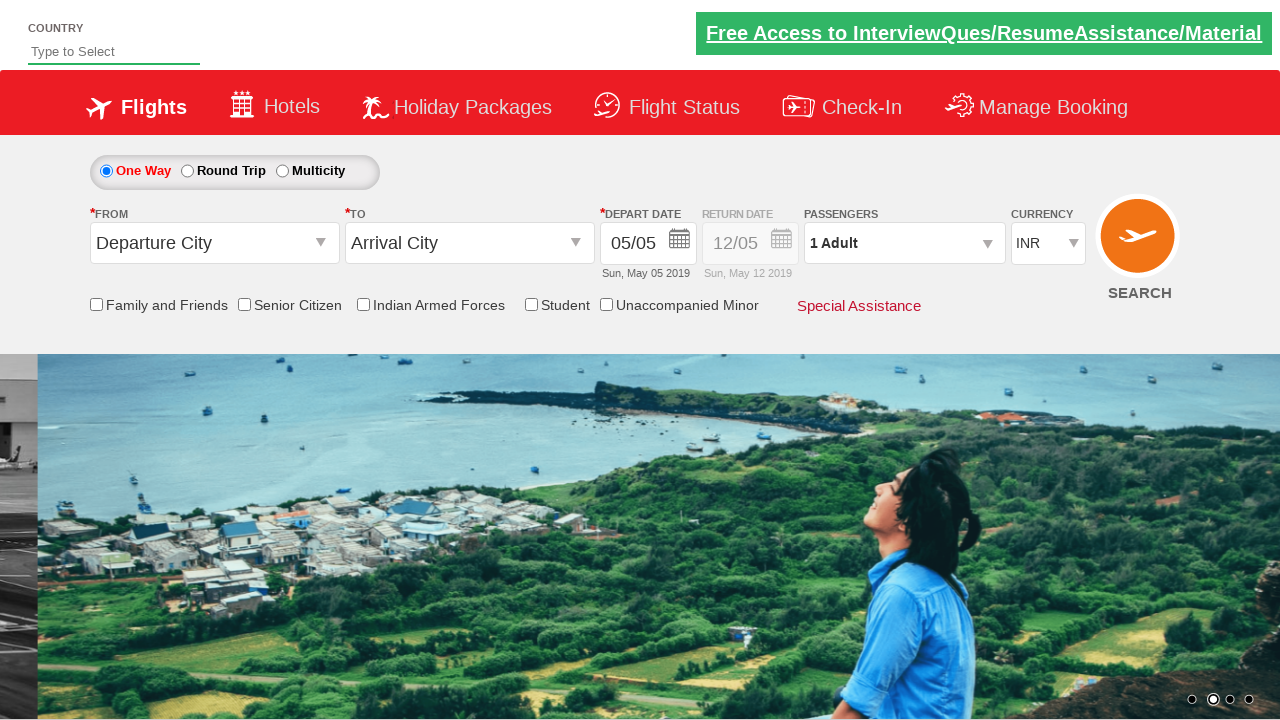

Clicked origin station dropdown to open it at (214, 243) on #ctl00_mainContent_ddl_originStation1_CTXT
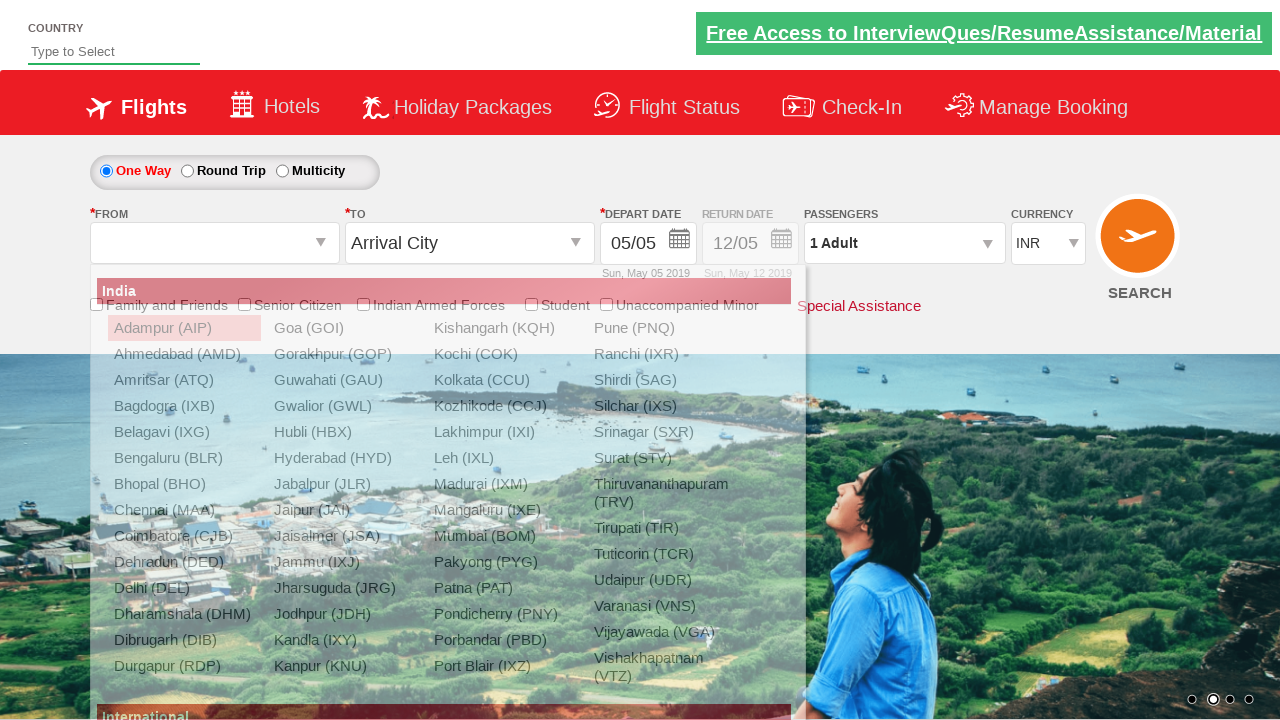

Waited for Bangalore (BLR) option to load in origin dropdown
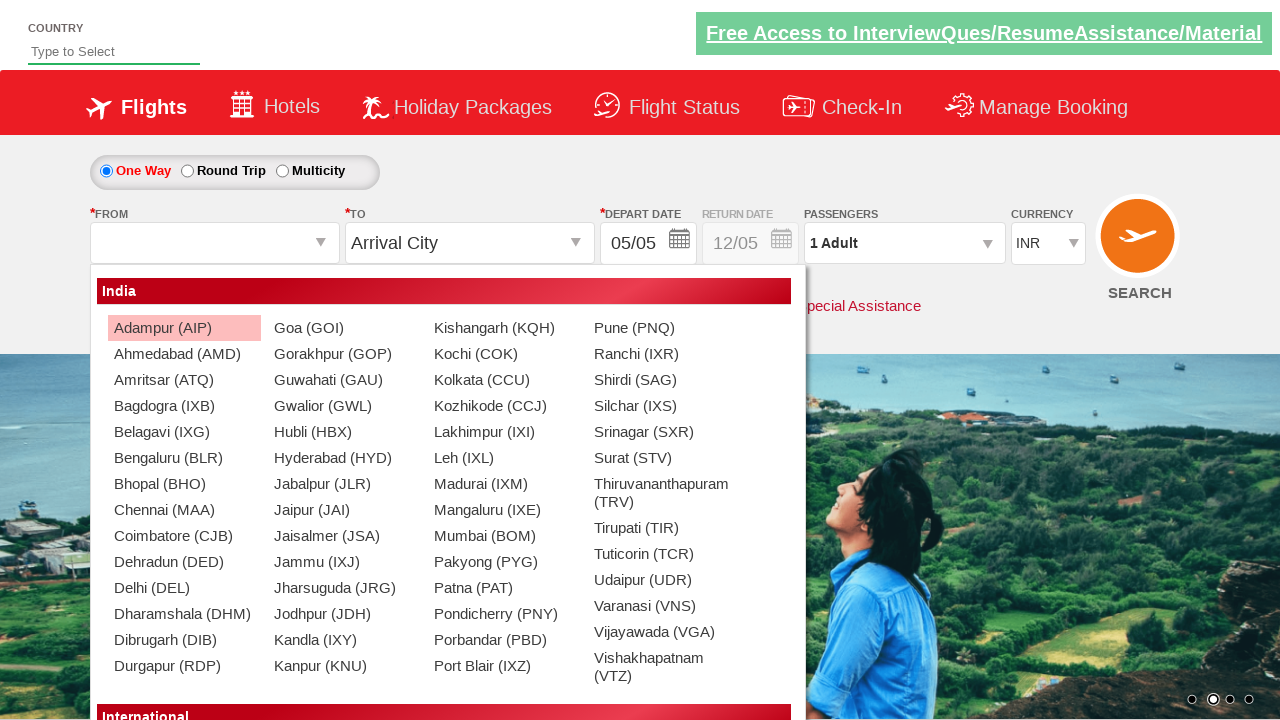

Selected Bangalore (BLR) as origin station at (184, 458) on xpath=//a[@value='BLR']
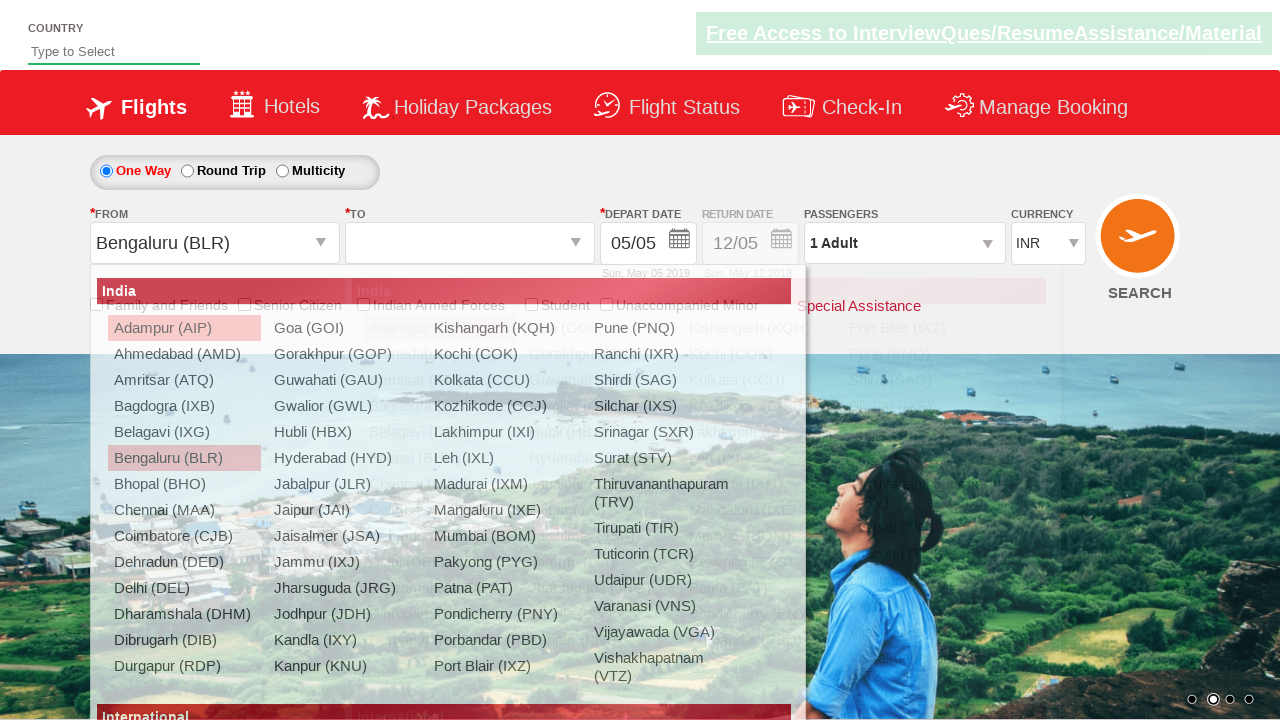

Clicked destination station dropdown to open it at (470, 243) on #ctl00_mainContent_ddl_destinationStation1_CTXT
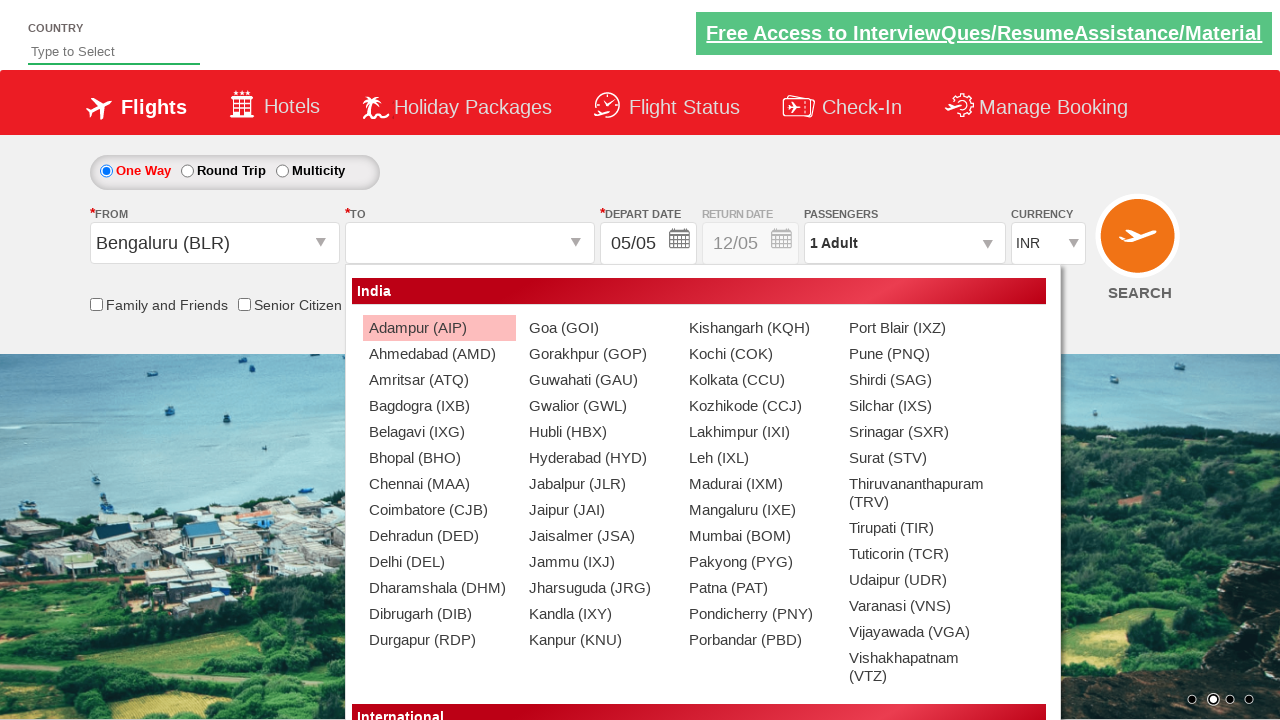

Waited for Chennai (MAA) option to load in destination dropdown
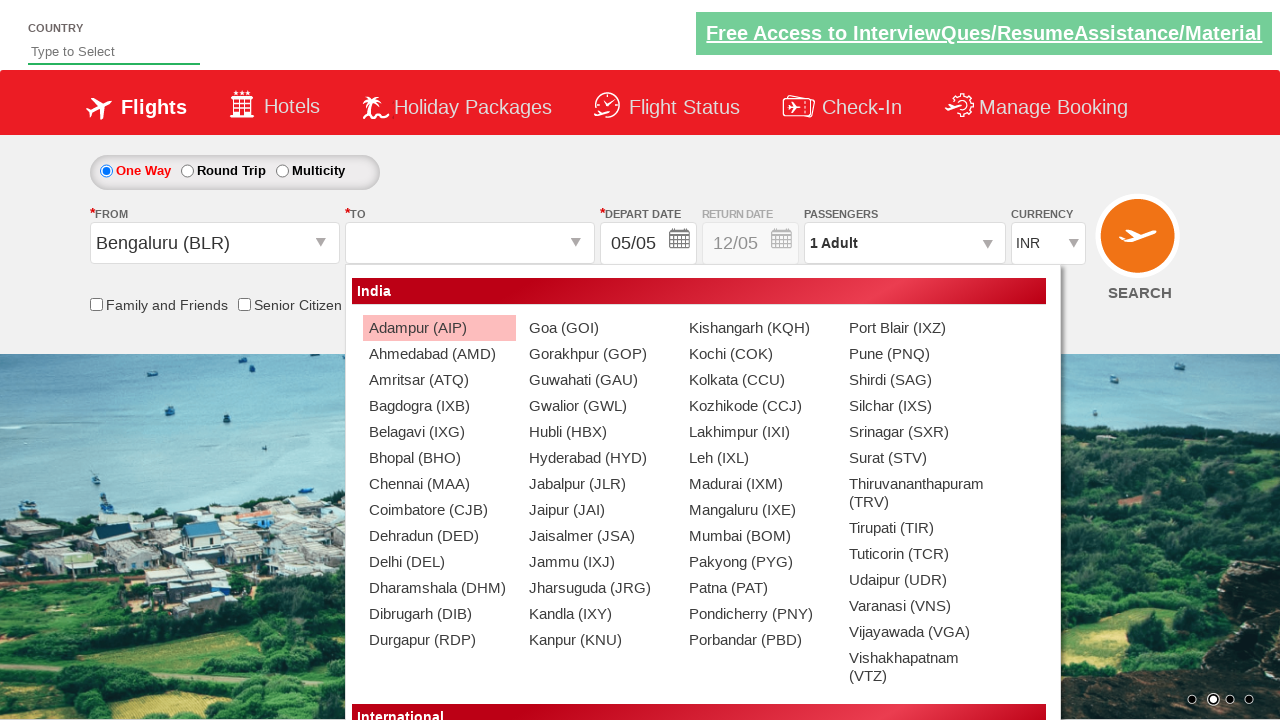

Selected Chennai (MAA) as destination station at (439, 484) on (//a[@value='MAA'])[2]
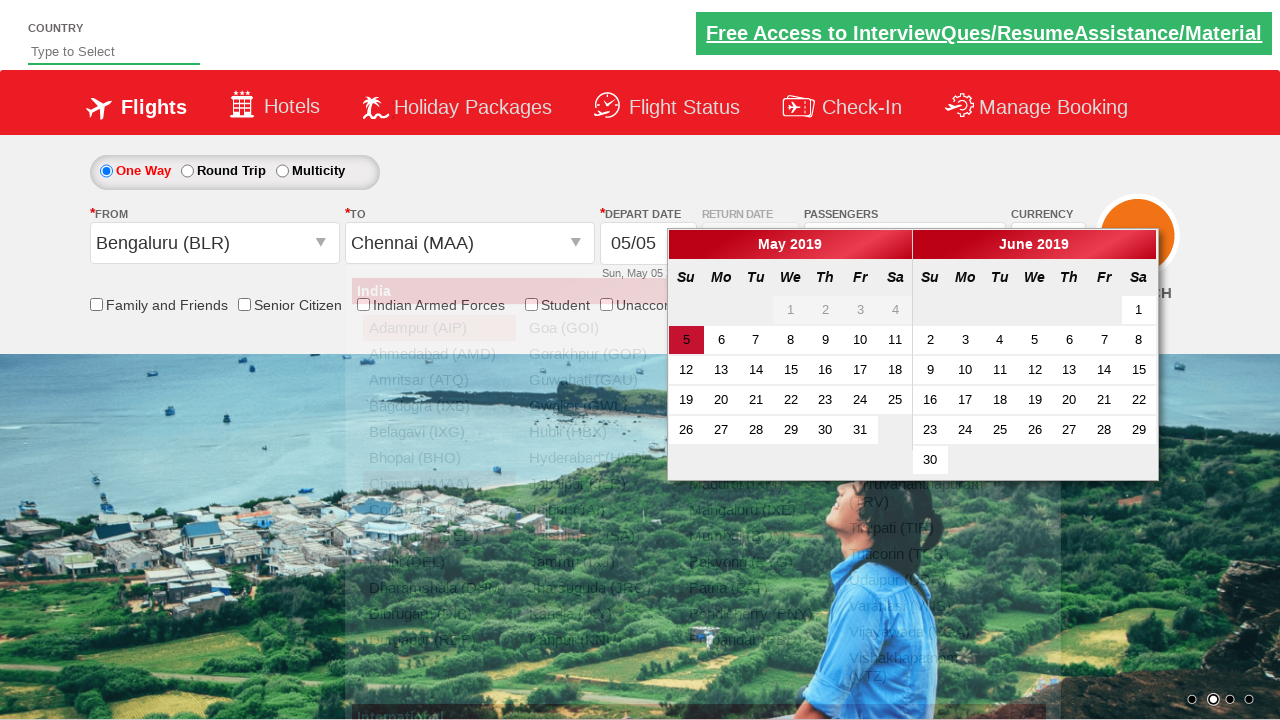

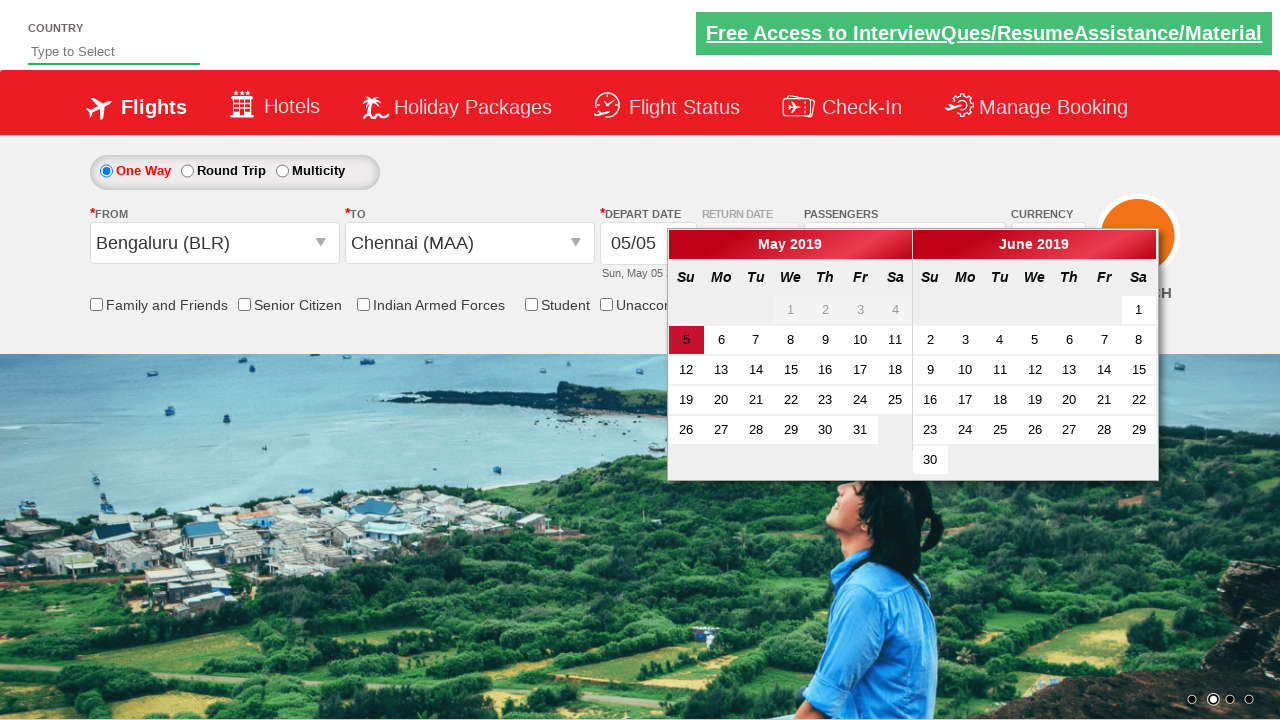